Tests that submitting the checkout form with an empty first name field shows validation error feedback

Starting URL: https://getbootstrap.com/docs/4.4/examples/checkout/

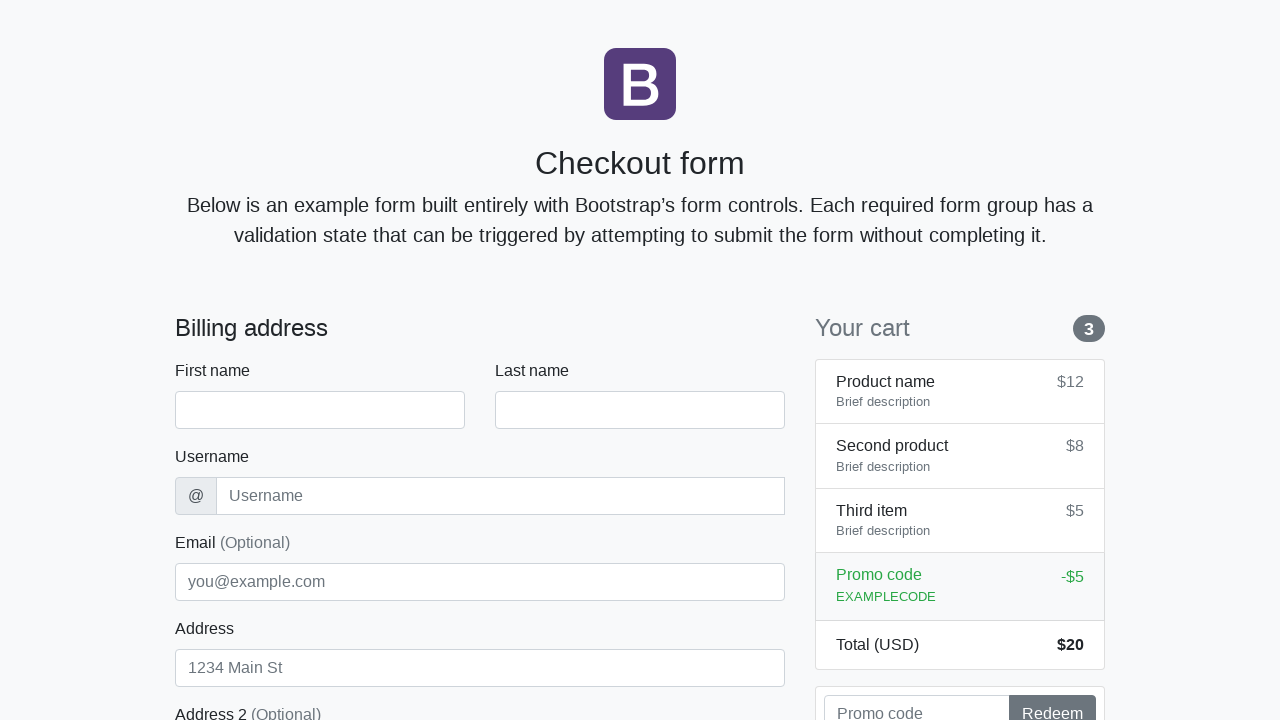

Cleared the first name input field on #firstName
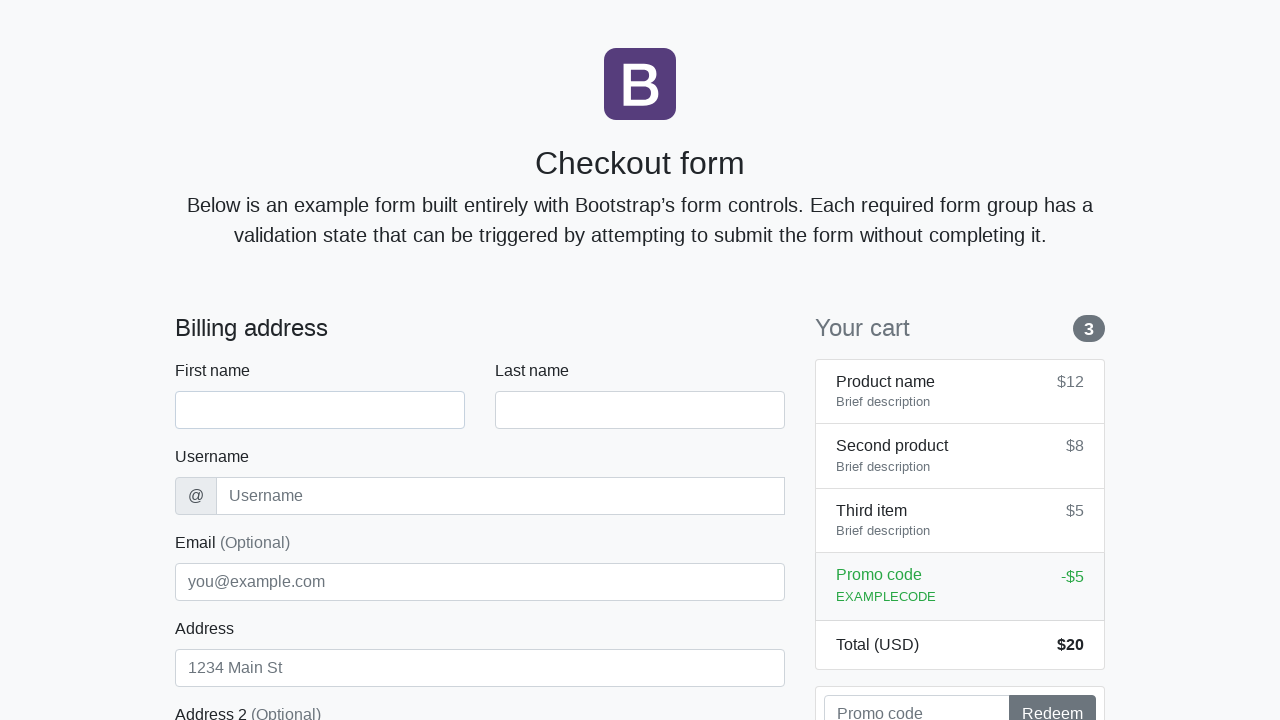

Clicked the checkout/continue button at (480, 500) on .btn-primary
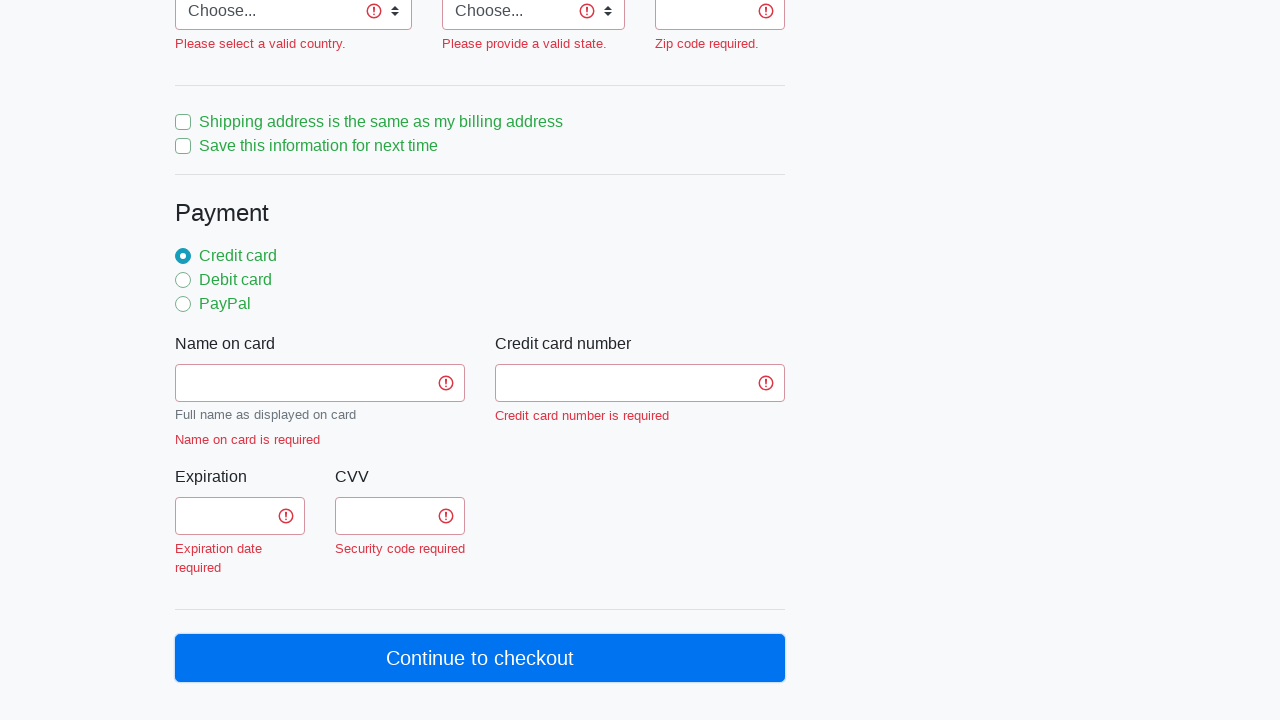

Validation feedback for first name appeared
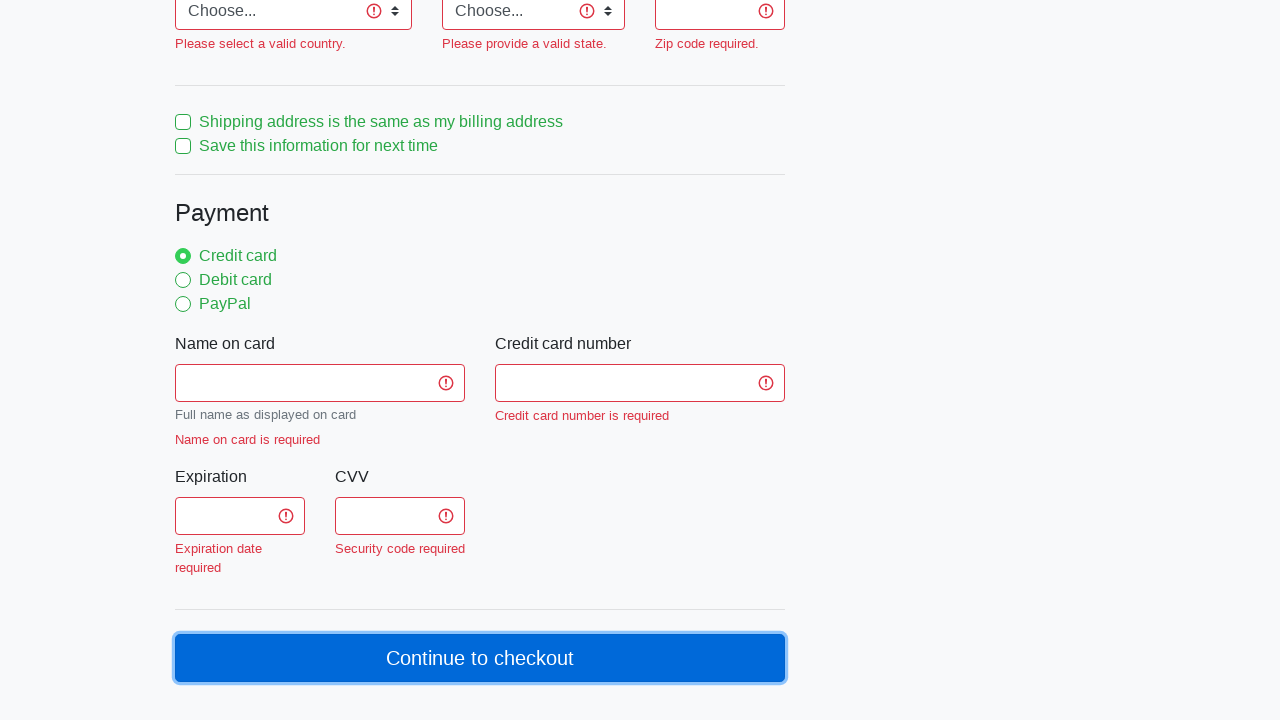

Verified that first name validation feedback is visible with display: block
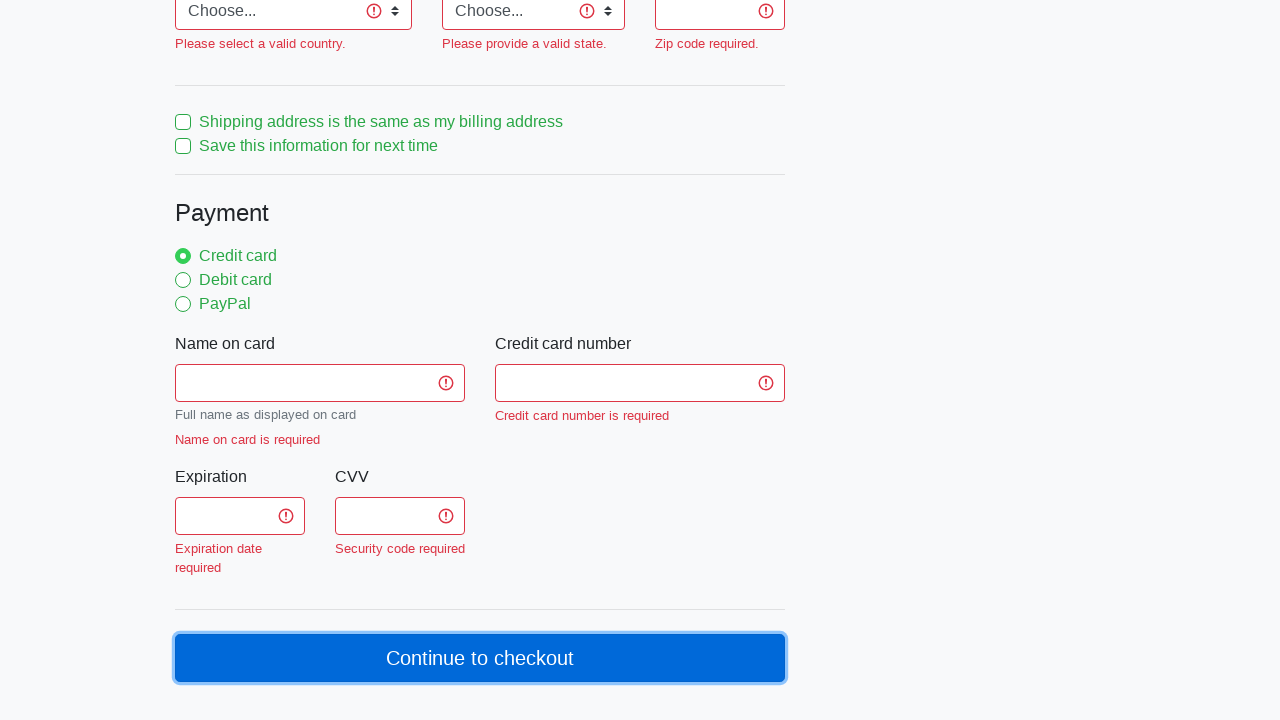

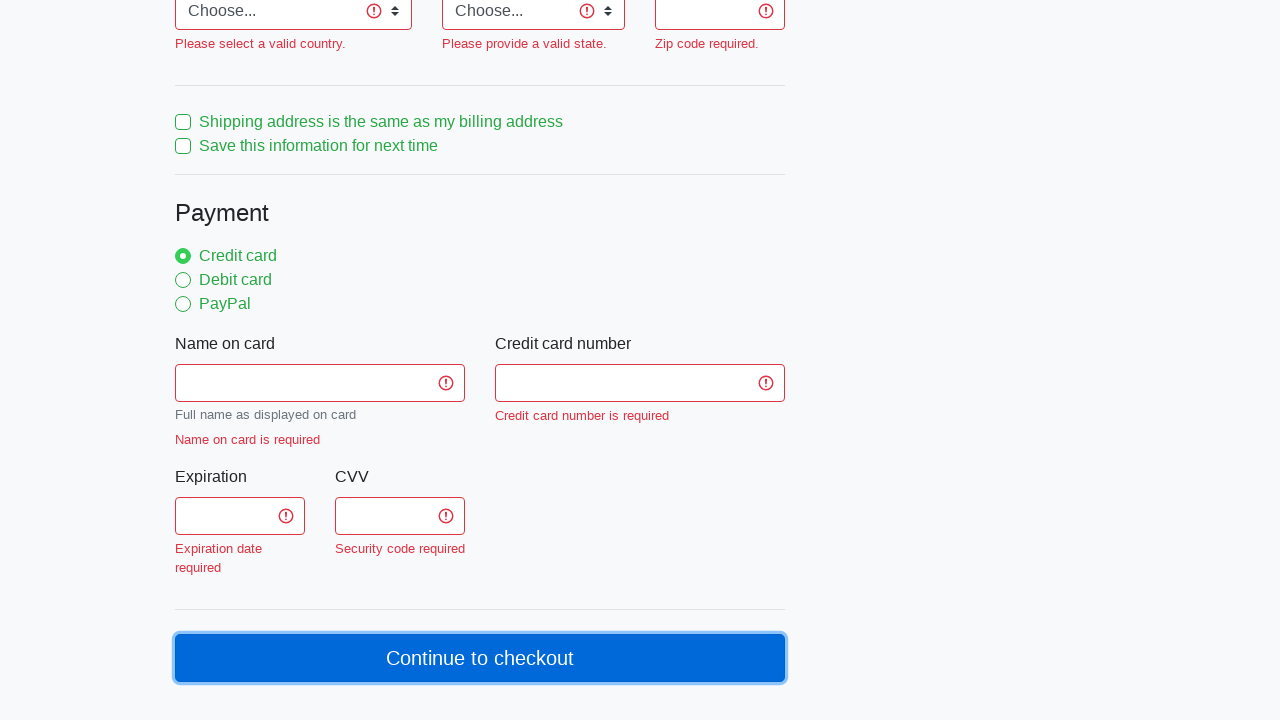